Tests book search functionality on a PWA book site by entering a search query in a shadow DOM element

Starting URL: https://books-pwakit.appspot.com/

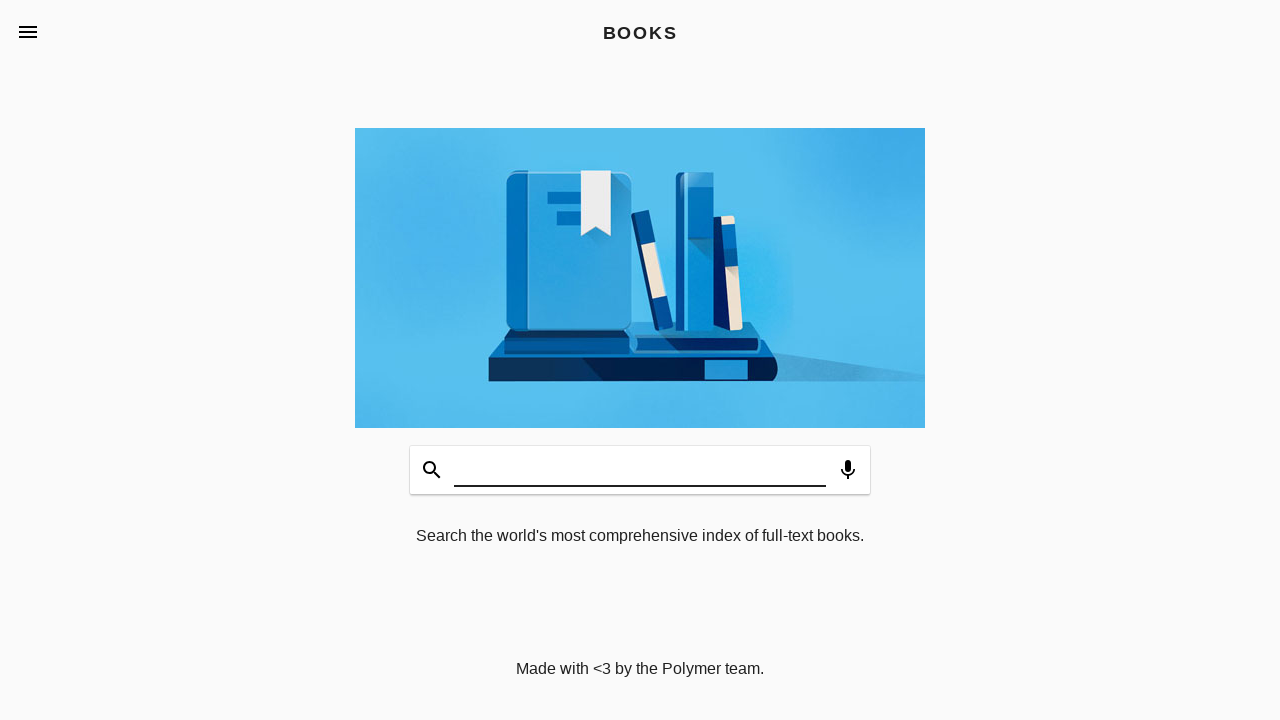

Located book-app element in shadow DOM
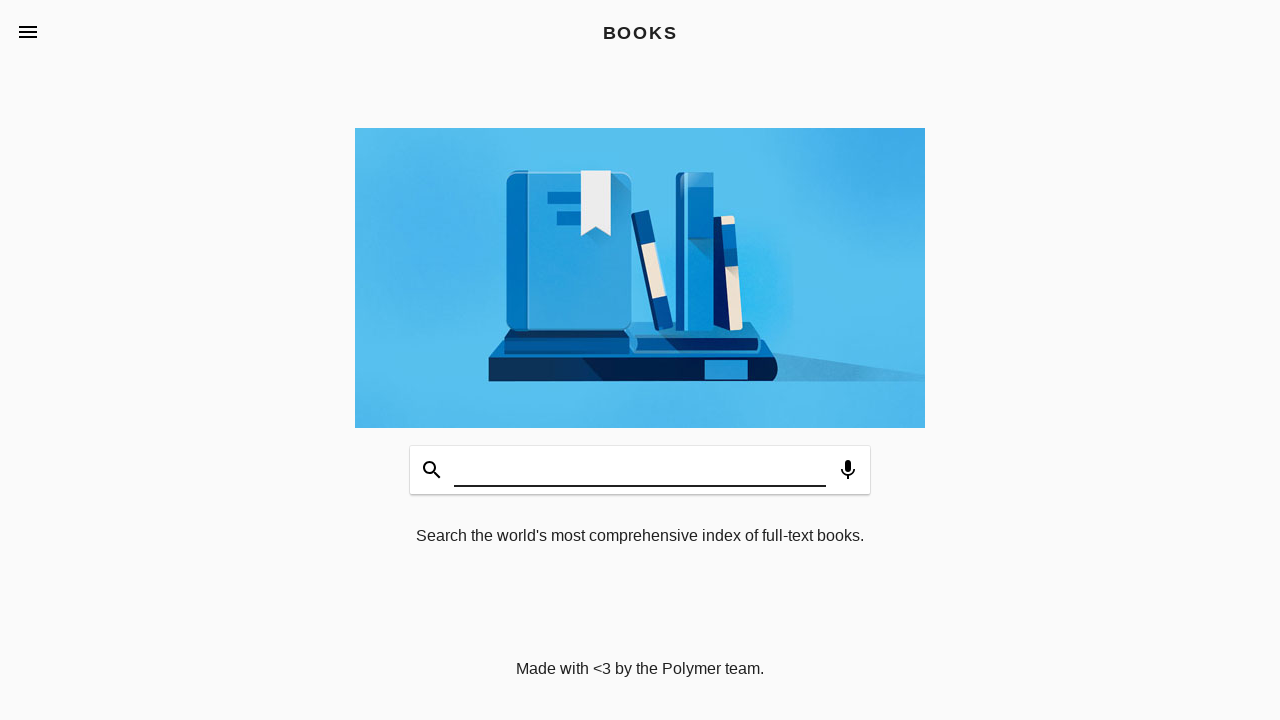

Filled search input with 'tenali rama' in shadow DOM on book-app >> input#input
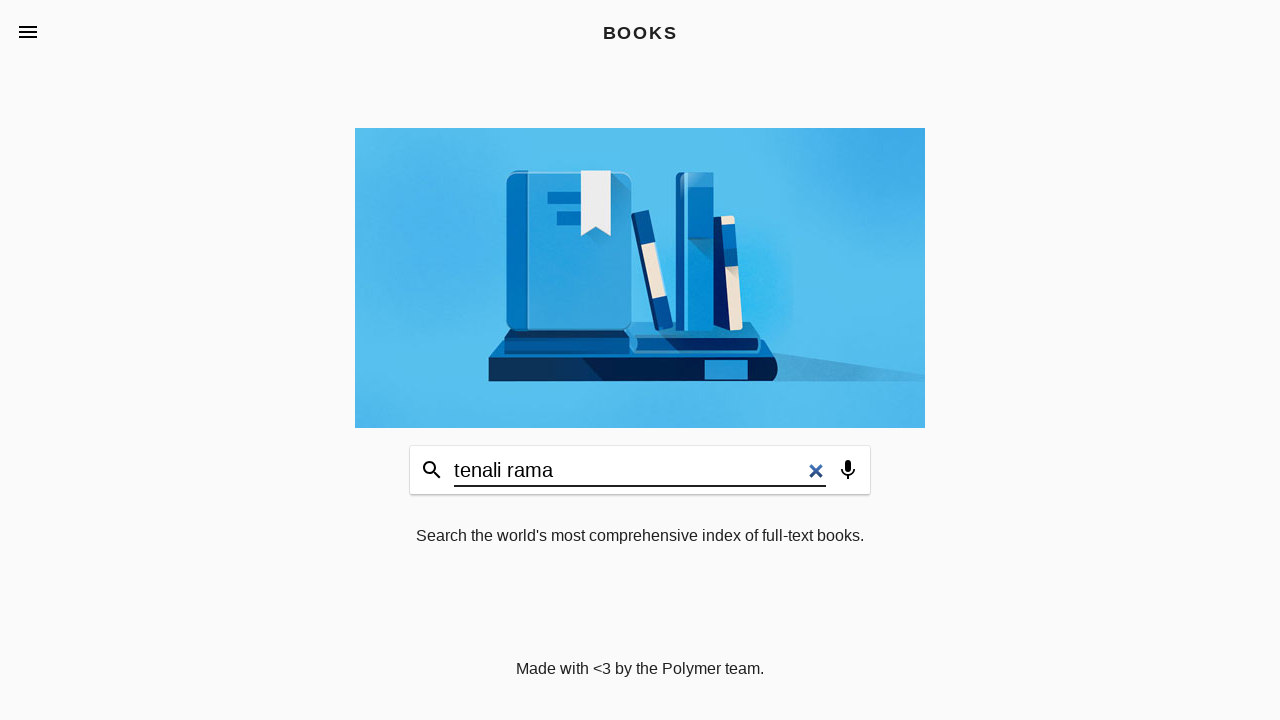

Pressed Enter to submit book search query on book-app >> input#input
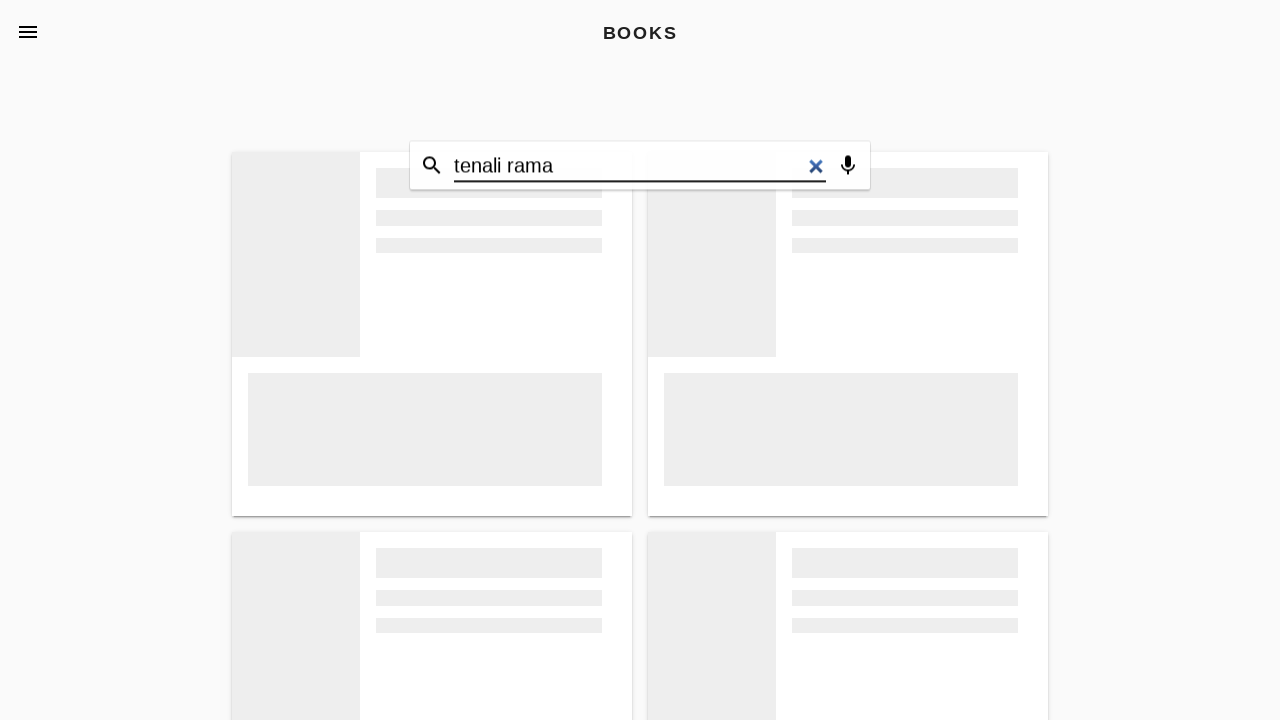

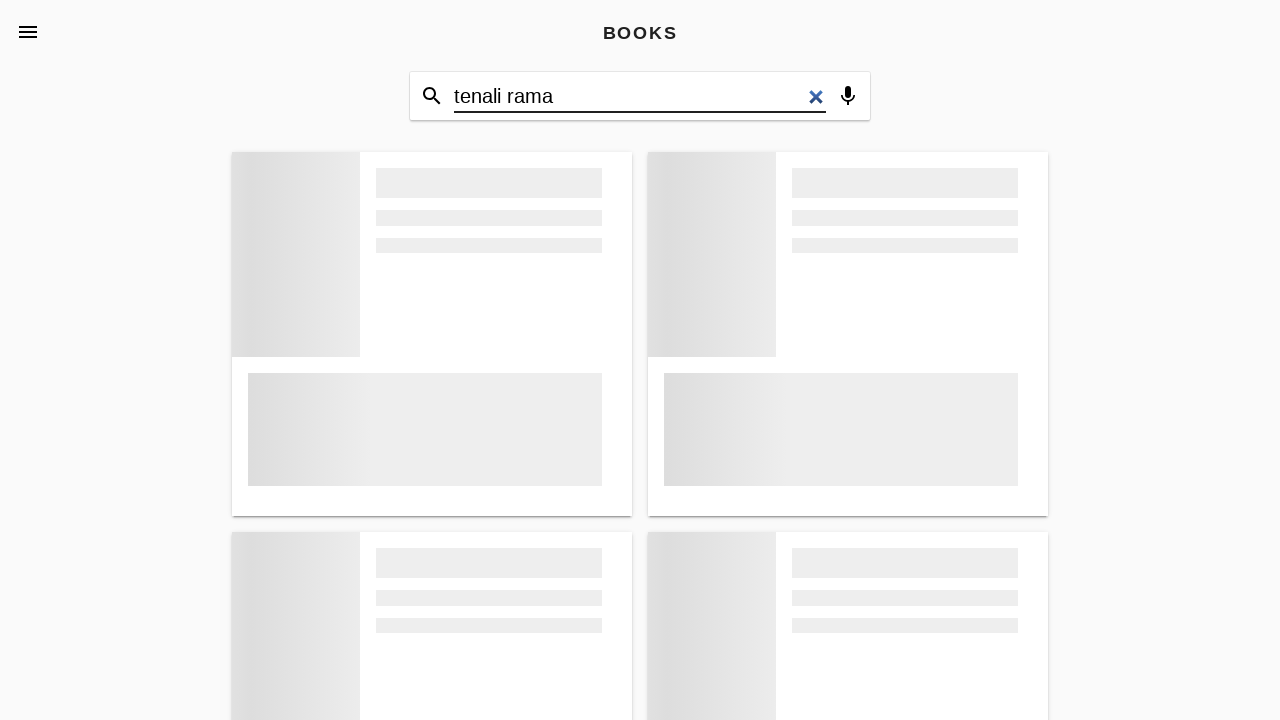